Demonstrates drag-and-drop by offset action from a draggable element to target coordinates

Starting URL: https://crossbrowsertesting.github.io/drag-and-drop

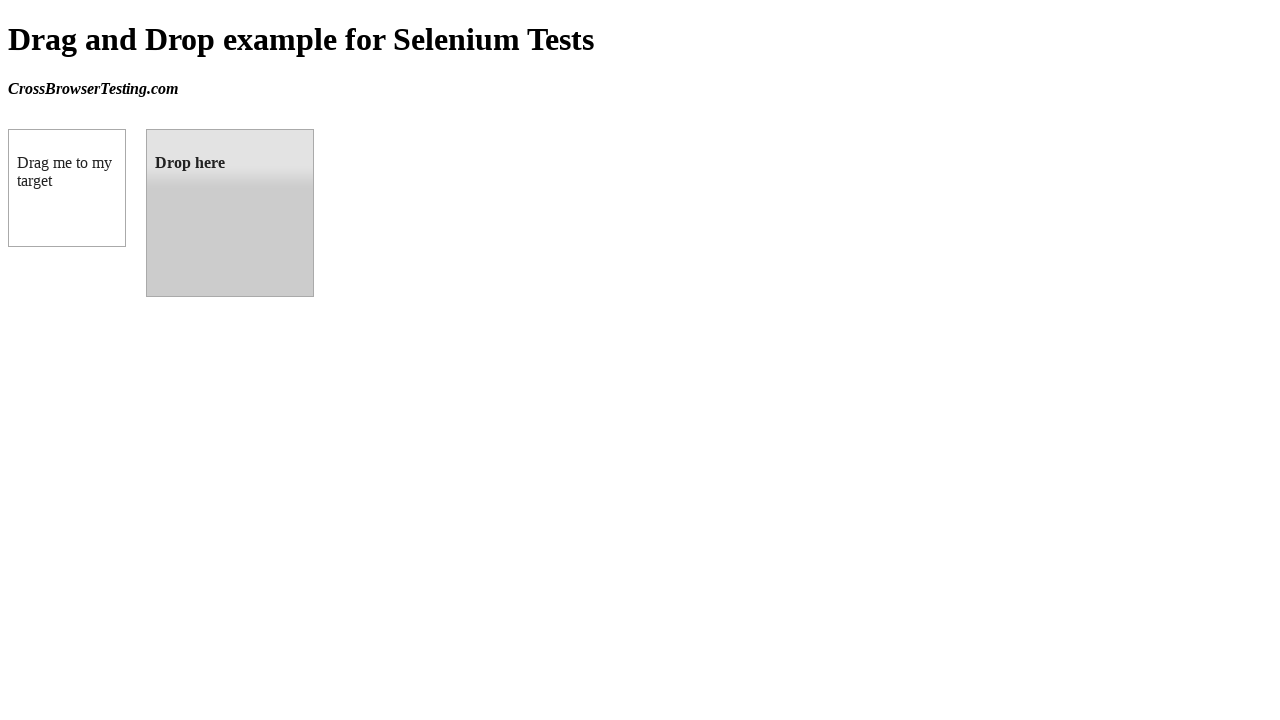

Located the droppable target element
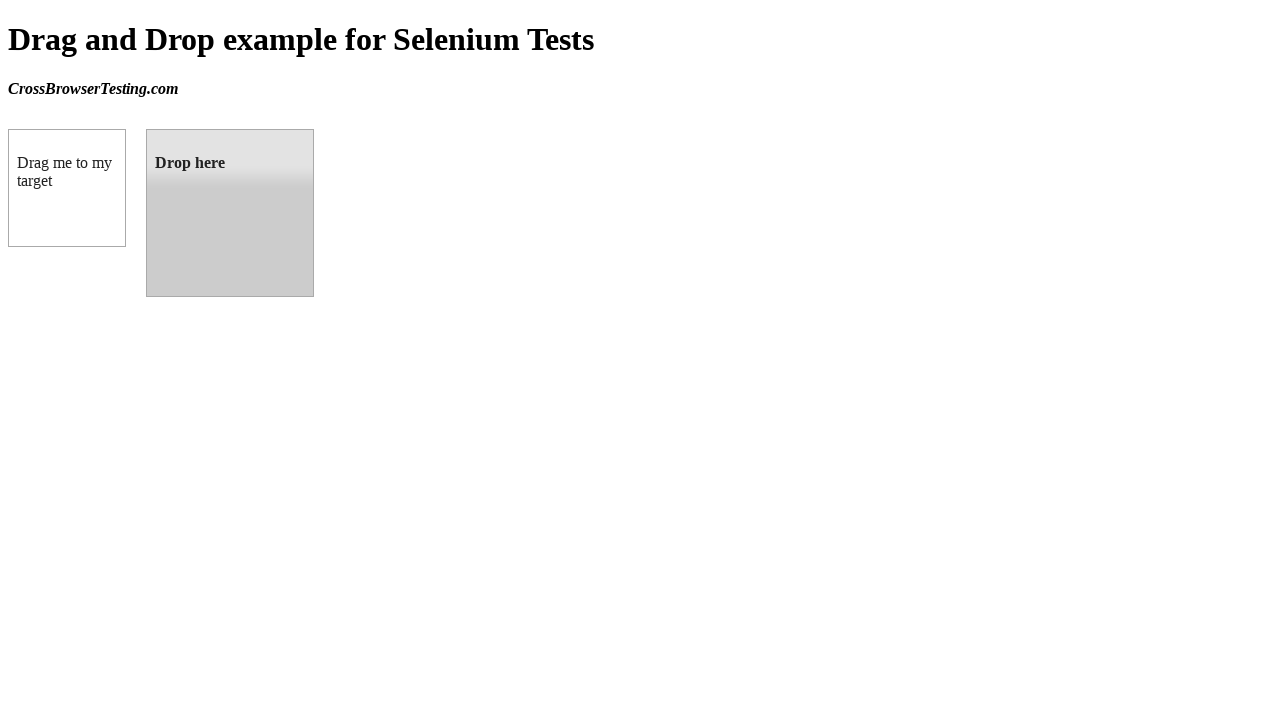

Retrieved bounding box coordinates of the droppable element
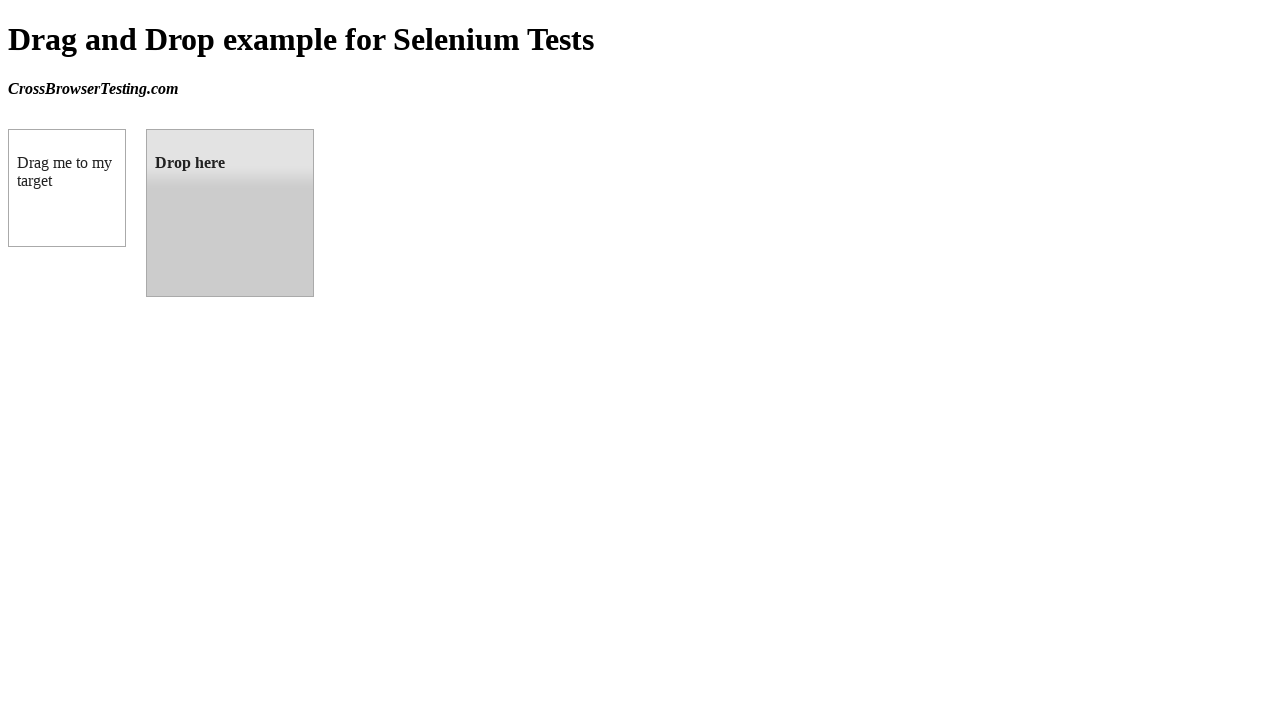

Dragged the draggable element to the droppable target element at (230, 213)
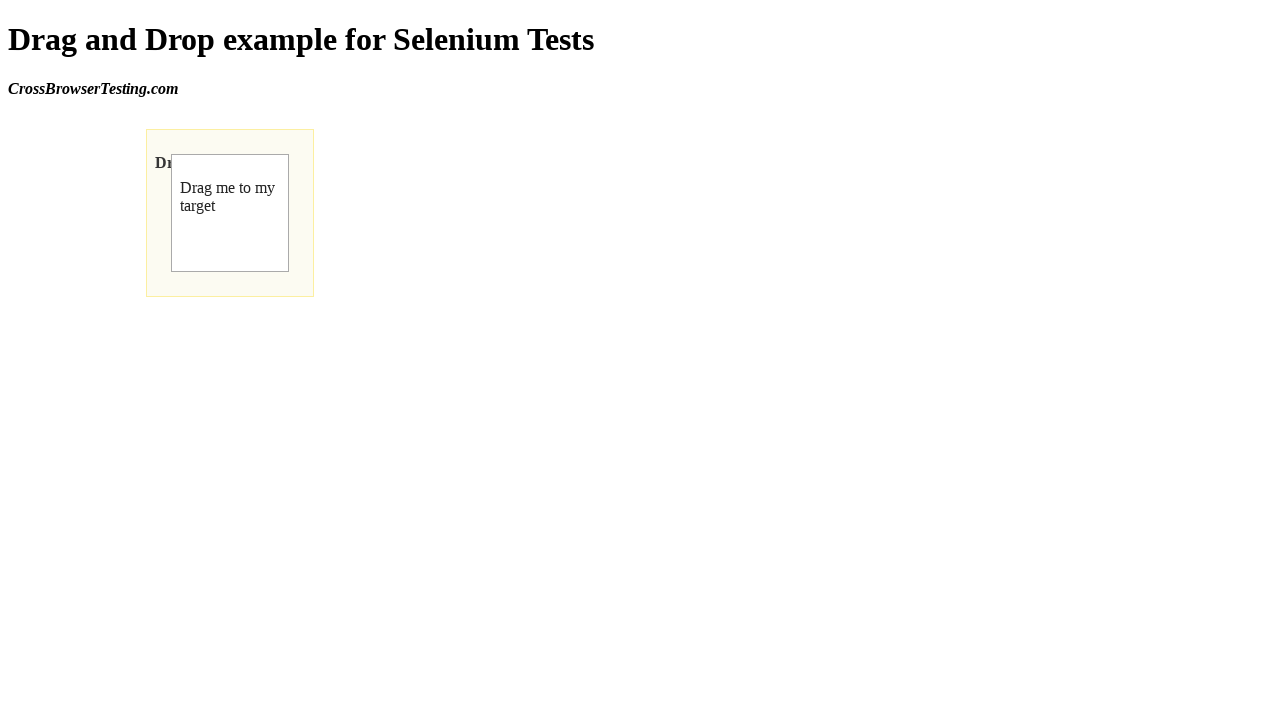

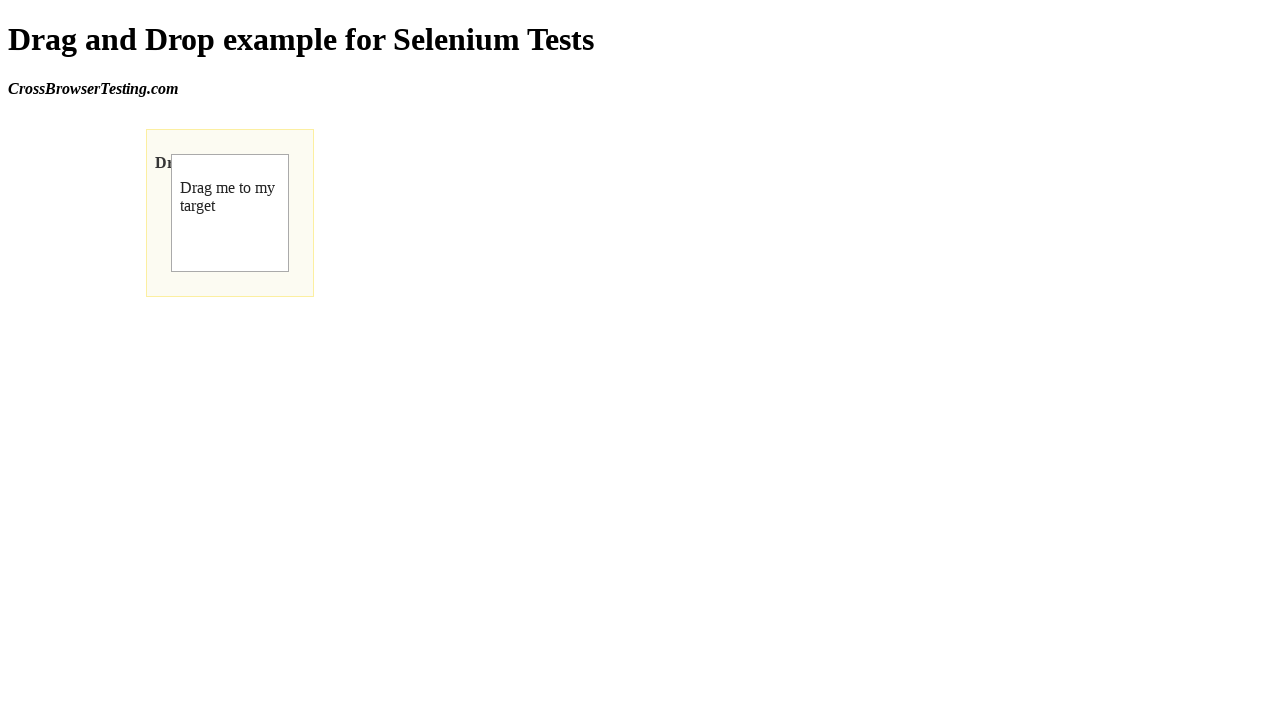